Navigates to a test blog page and clicks on a link containing the text "Open", which likely opens a new window or performs some action.

Starting URL: http://omayo.blogspot.com/

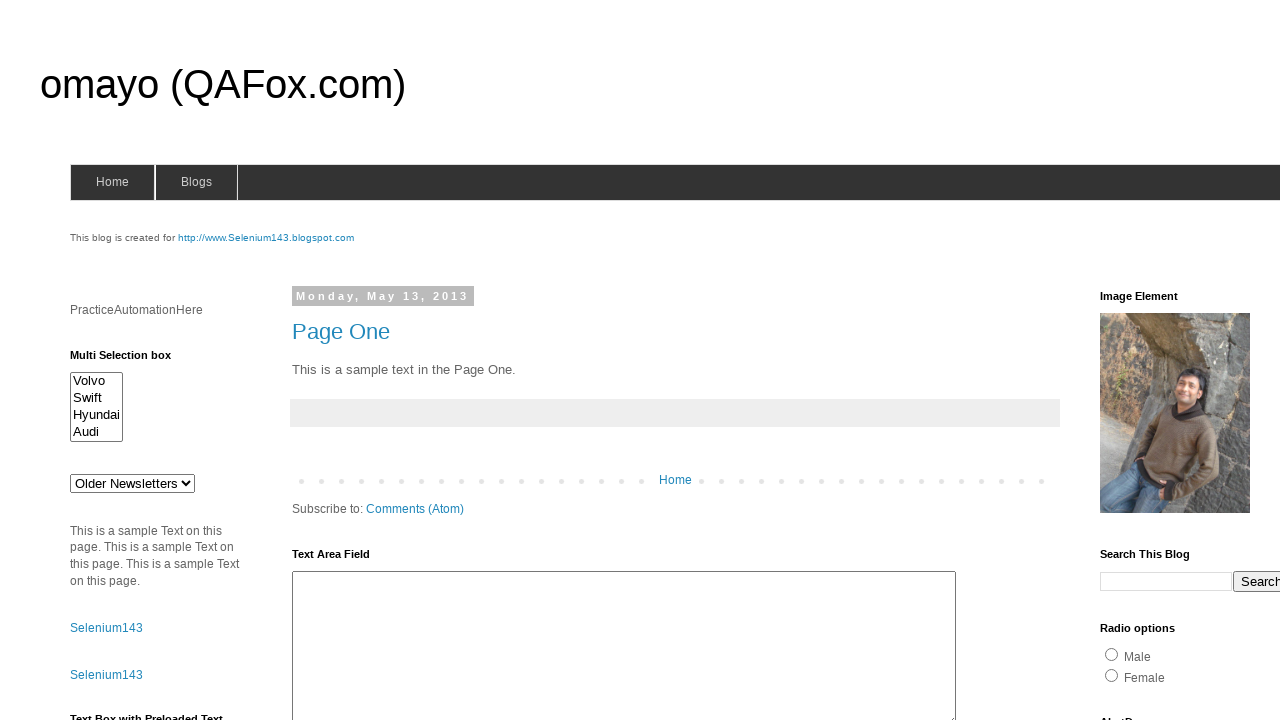

Waited for page to reach networkidle state
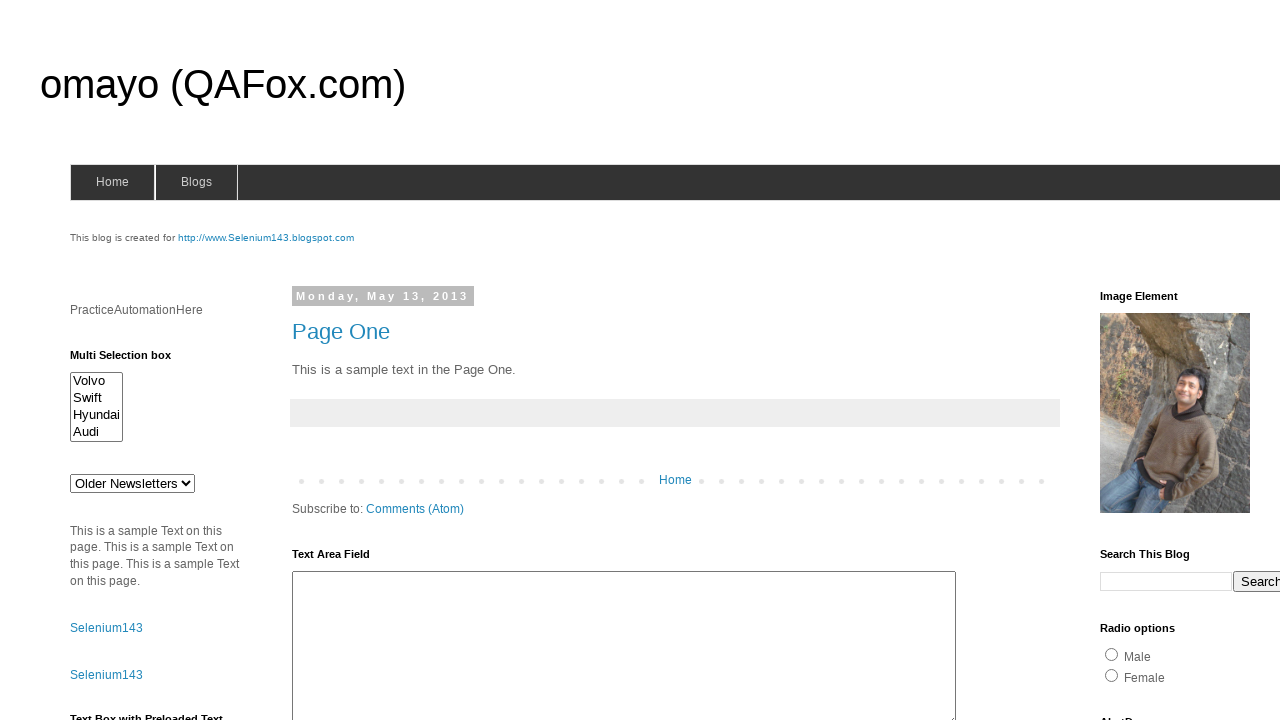

Clicked on link containing text 'Open' at (132, 360) on xpath=//a[contains(text(),'Open')]
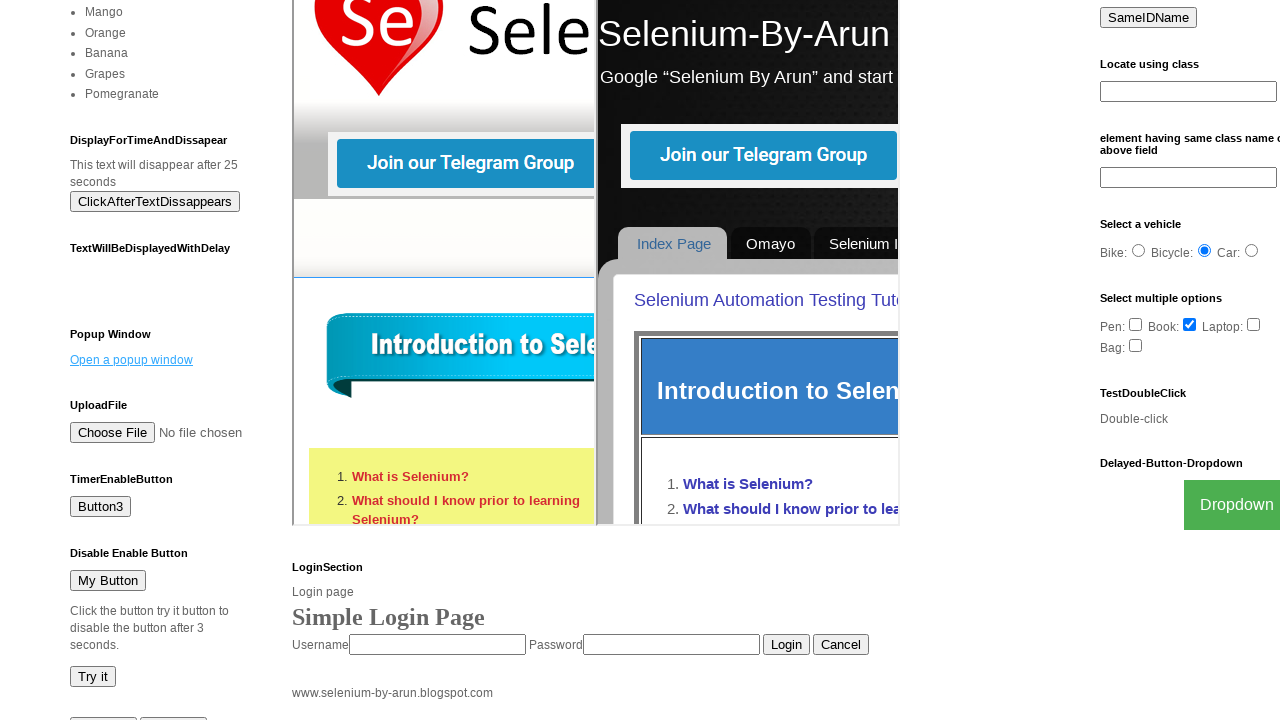

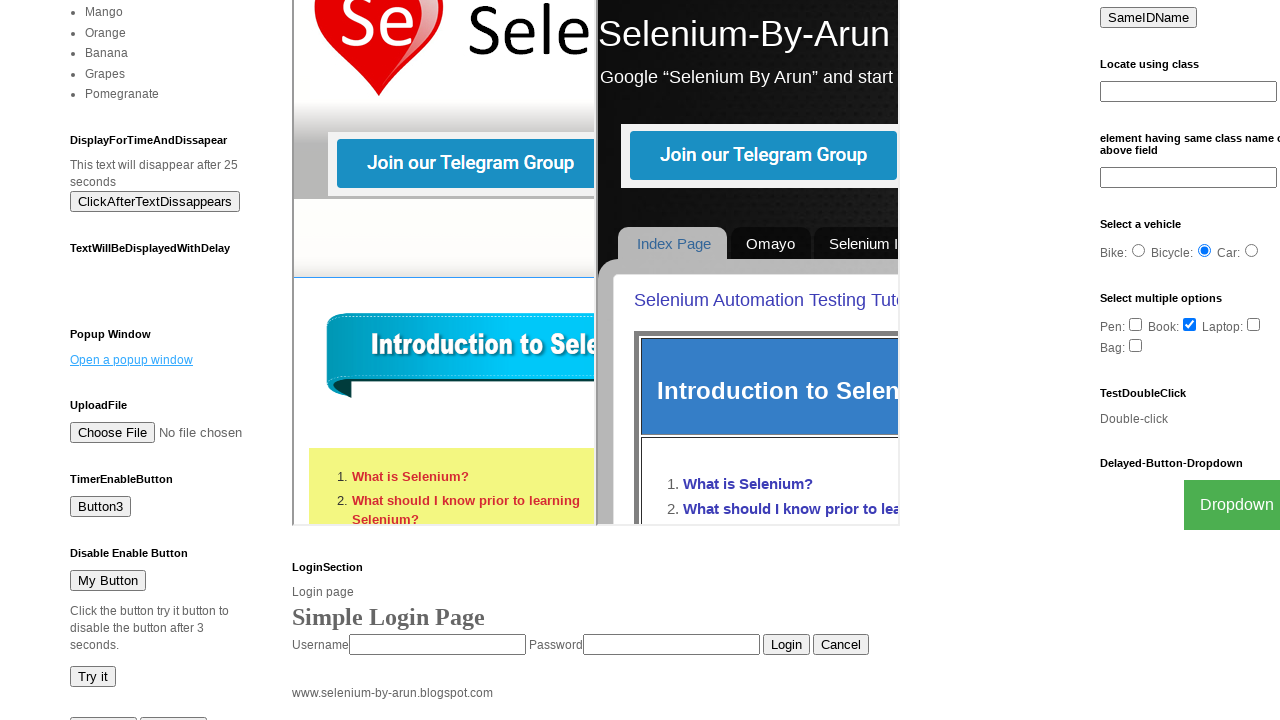